Tests JavaScript prompt alert functionality by clicking a button that triggers a prompt alert, entering text into the prompt, accepting it, and verifying the result text is displayed on the page.

Starting URL: https://testautomationpractice.blogspot.com/

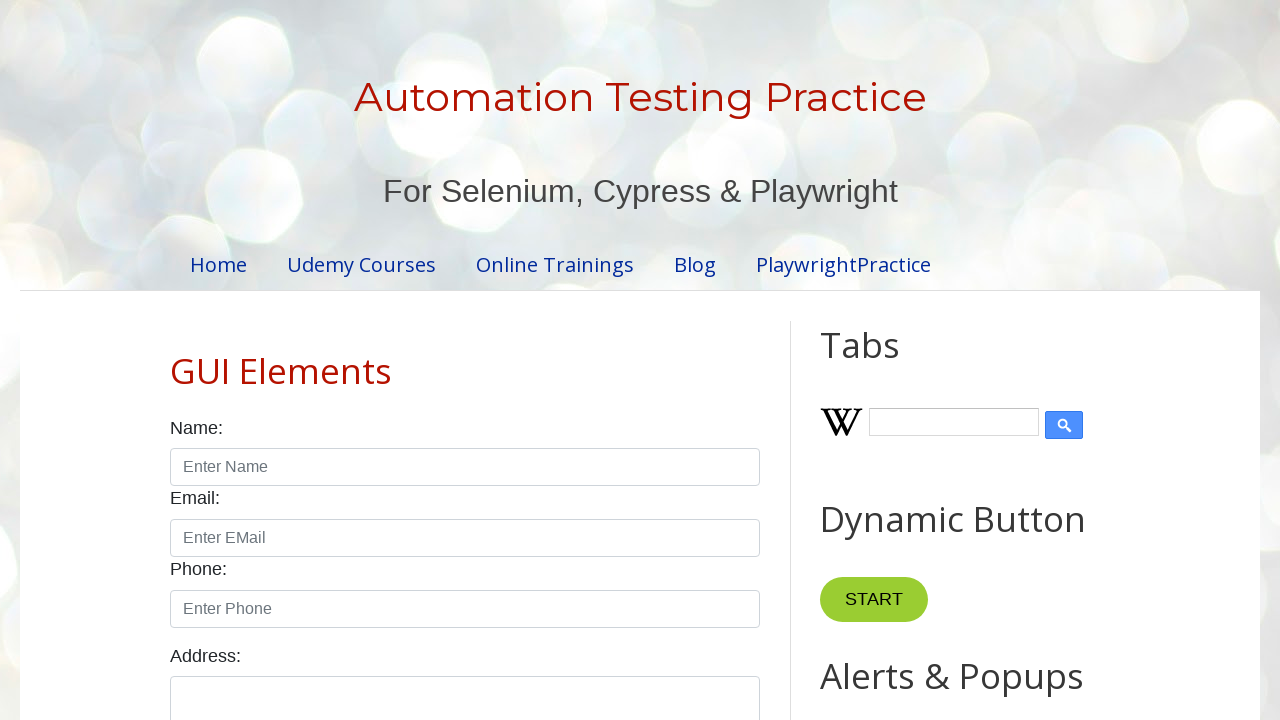

Clicked the prompt alert button at (890, 360) on #promptBtn
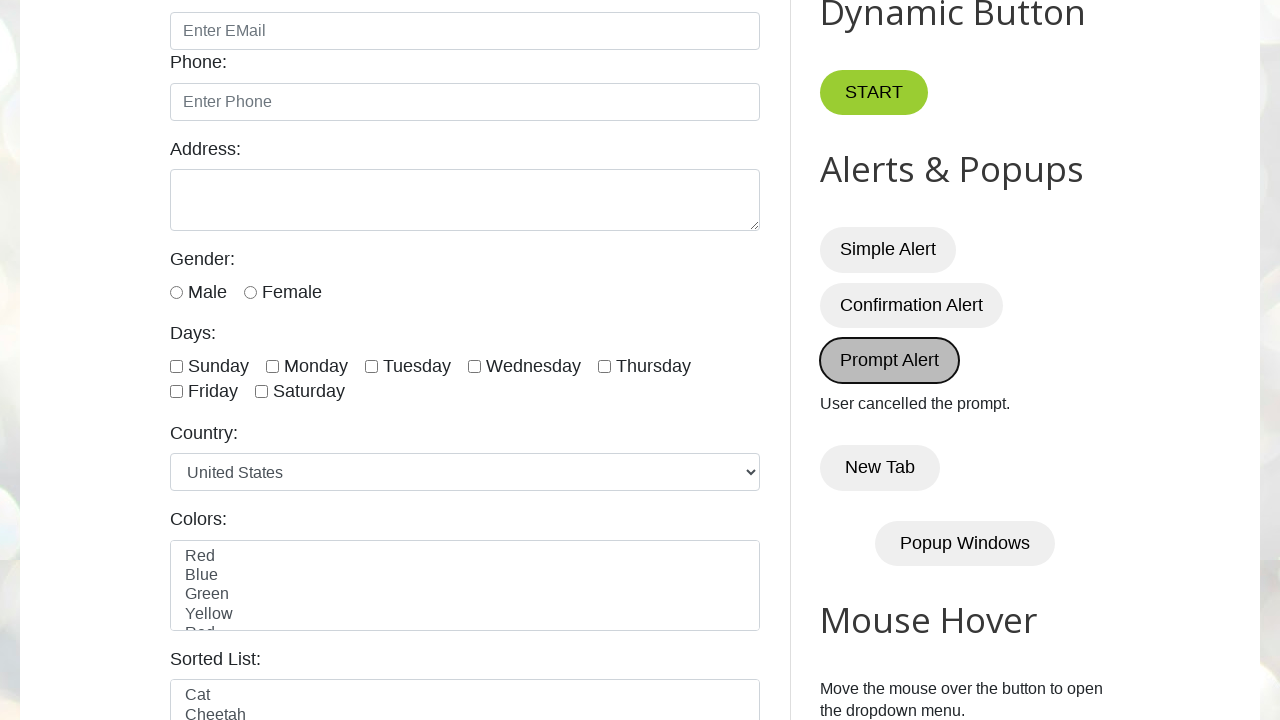

Set up dialog handler to accept prompt with text 'charan'
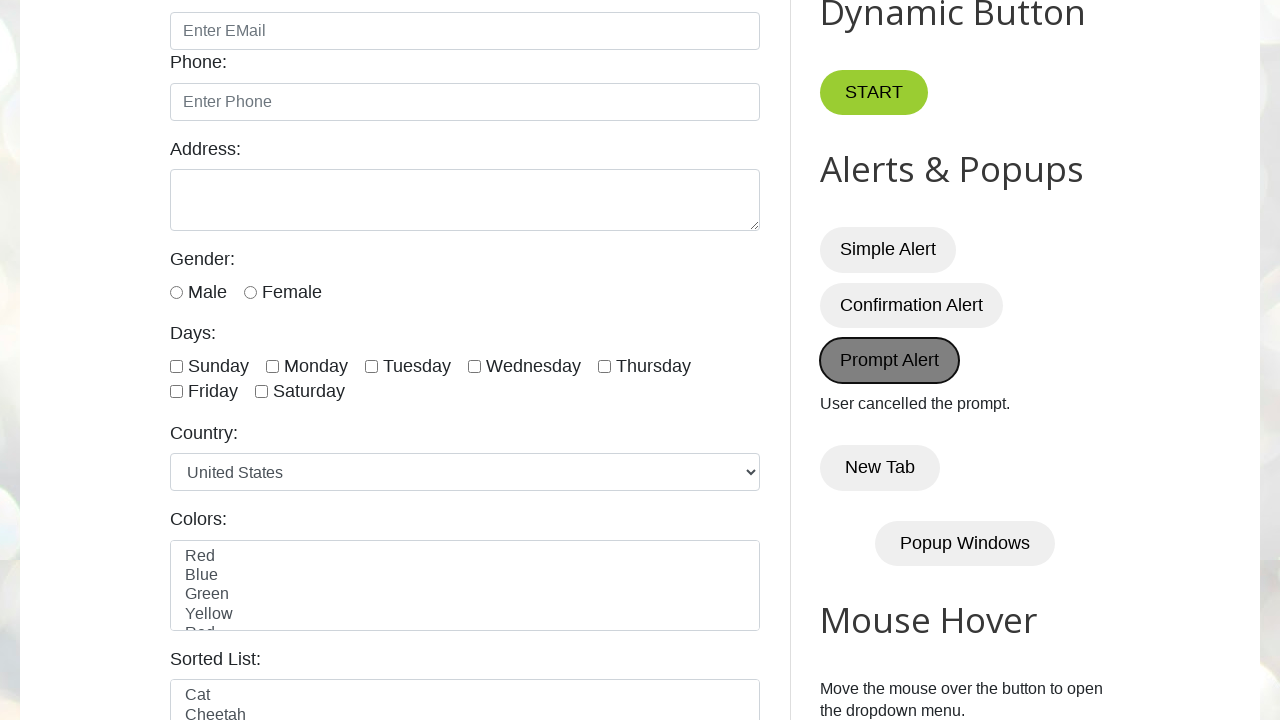

Clicked prompt alert button to trigger dialog at (890, 360) on #promptBtn
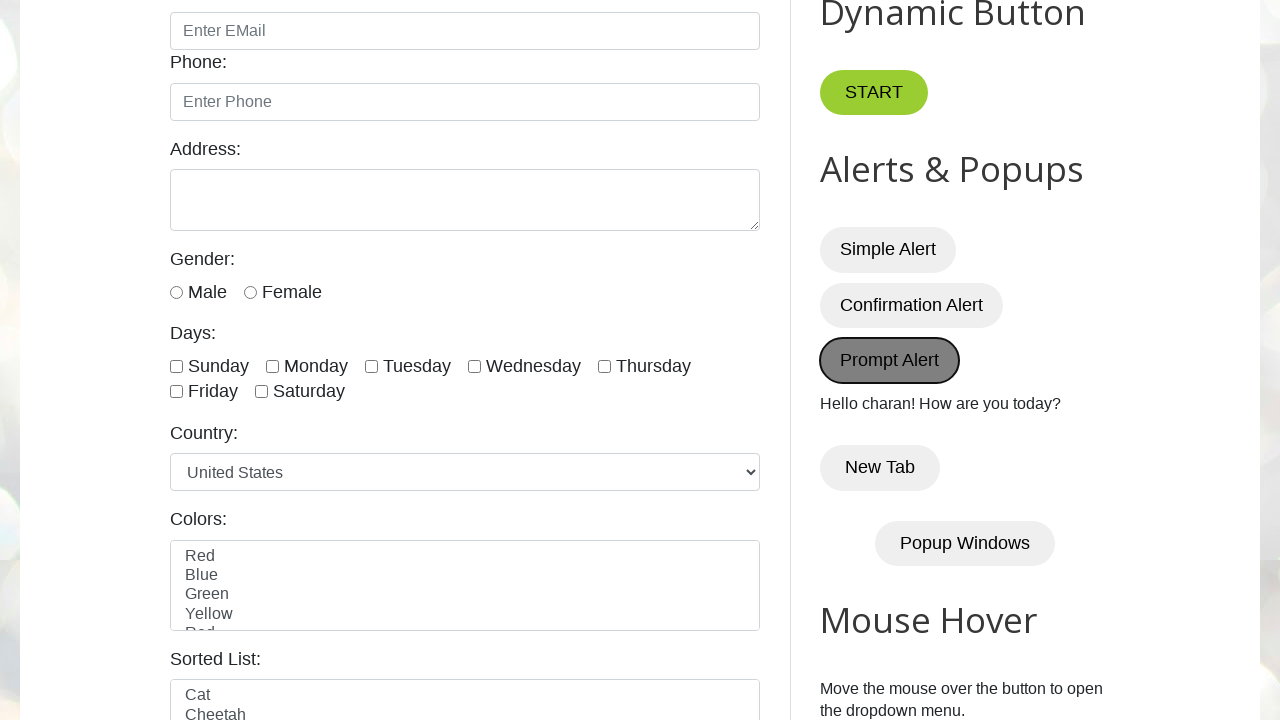

Result text element loaded on page
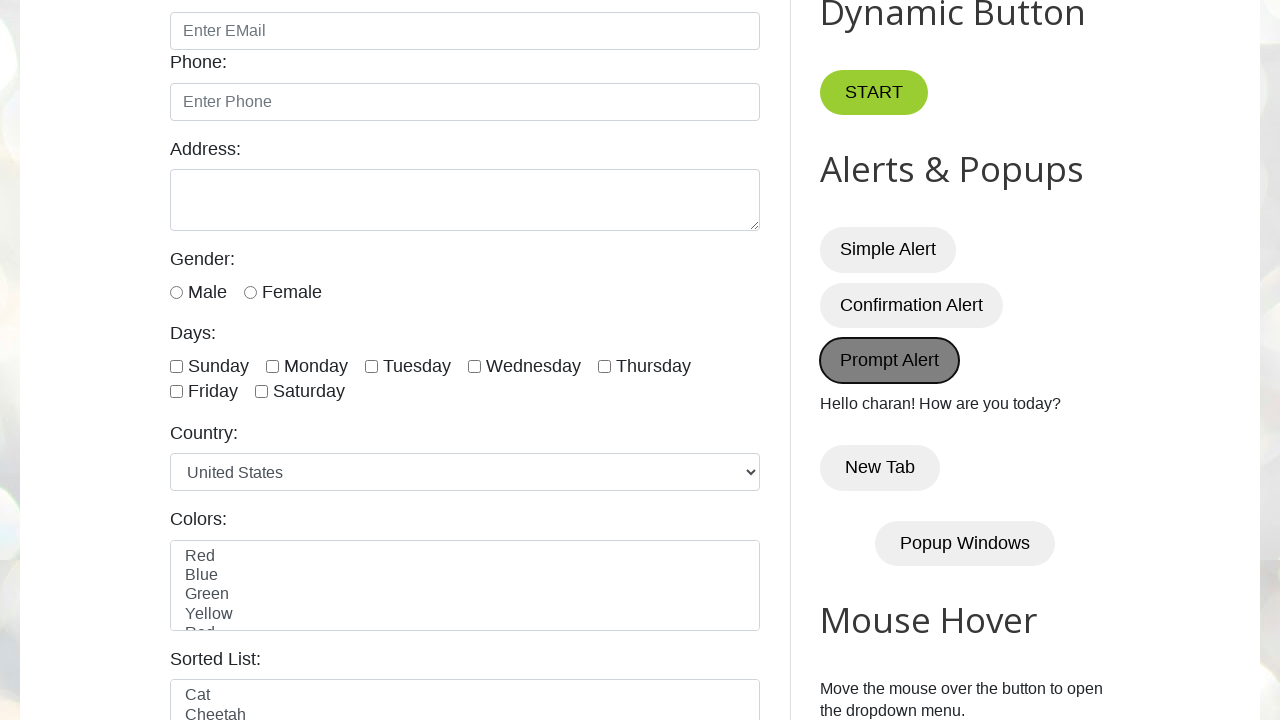

Retrieved result text: Hello charan! How are you today?
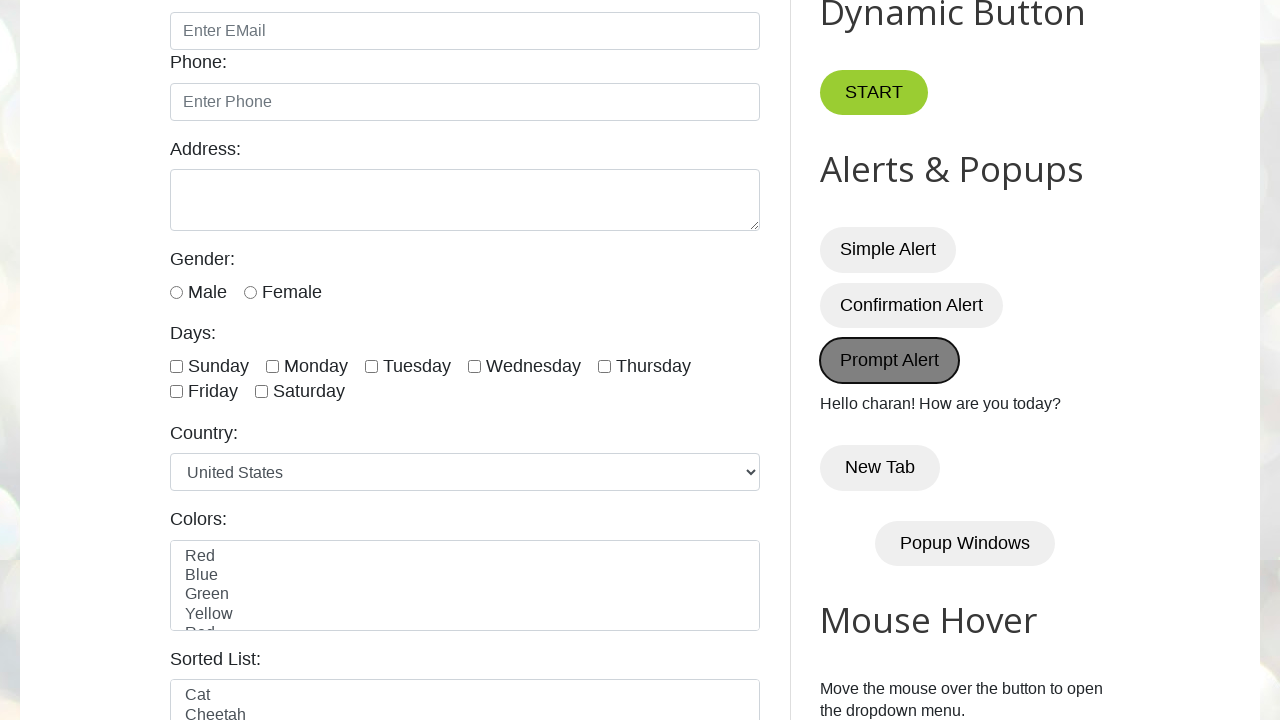

Printed result text to console
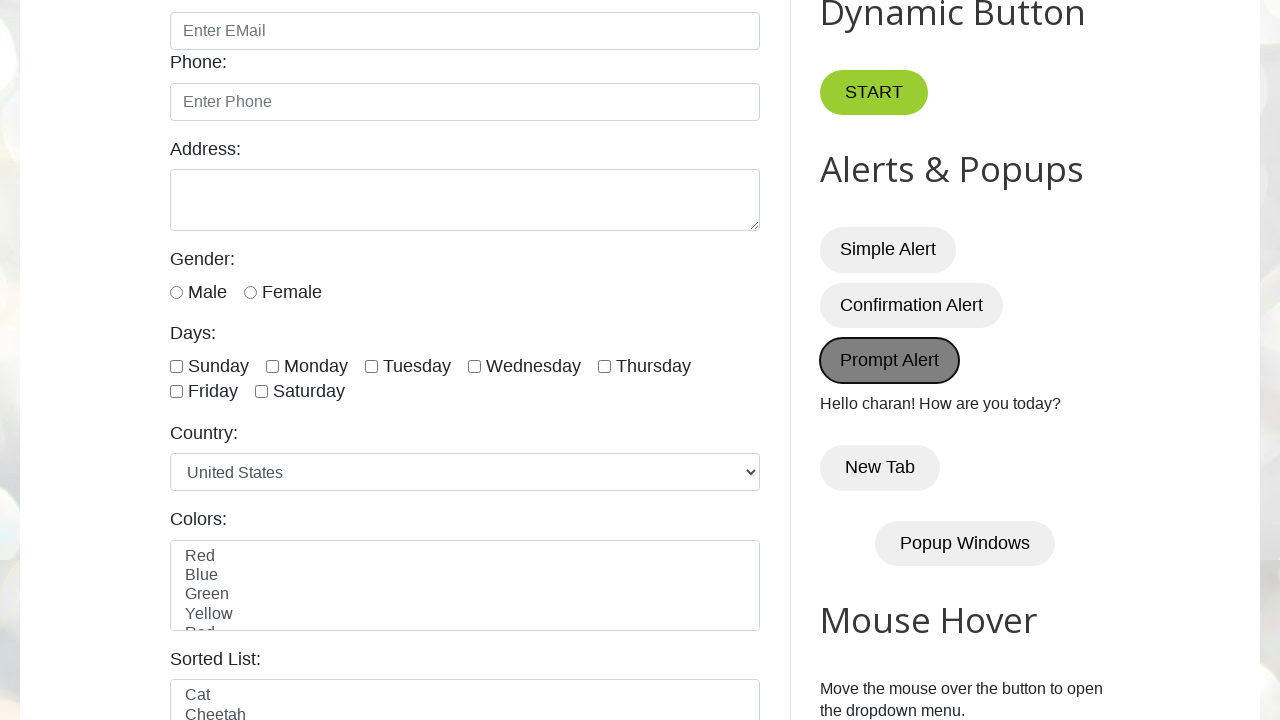

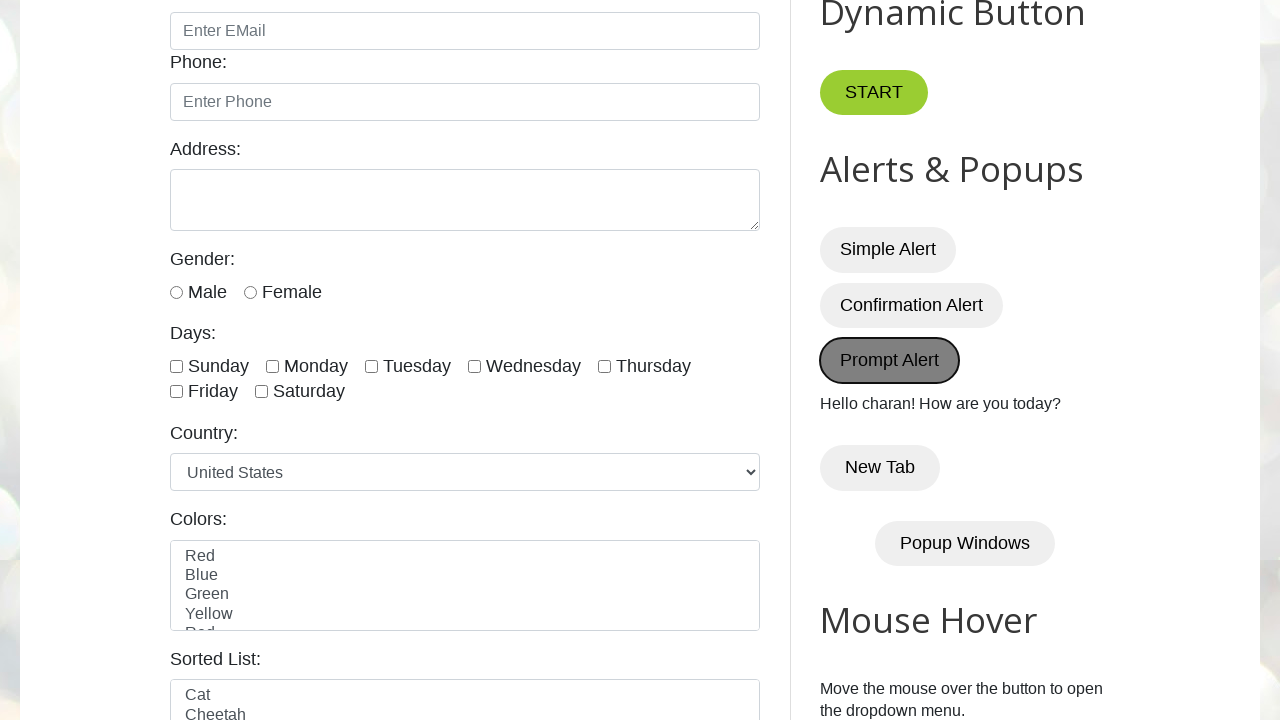